Tests calculator multiplication functionality by clicking 5 * 2 and verifying the result equals 10

Starting URL: https://testpages.eviltester.com/styled/apps/calculator.html

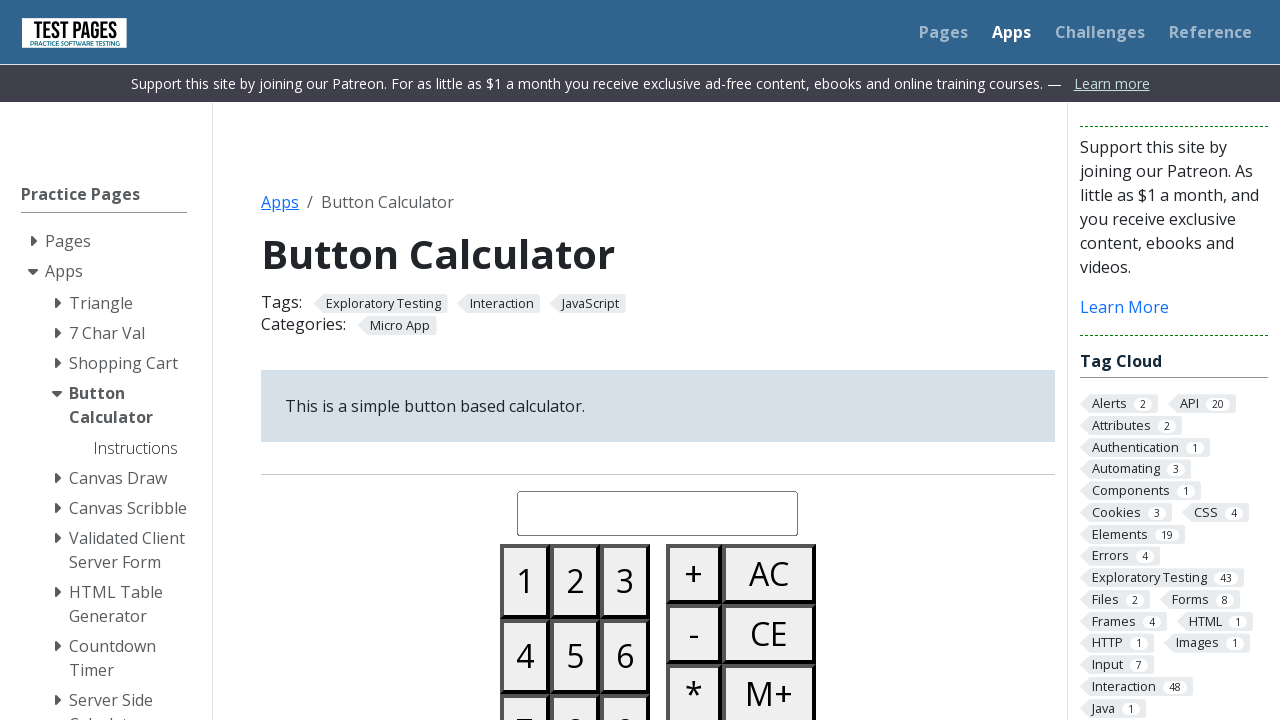

Clicked button 5 on calculator at (575, 656) on #button05
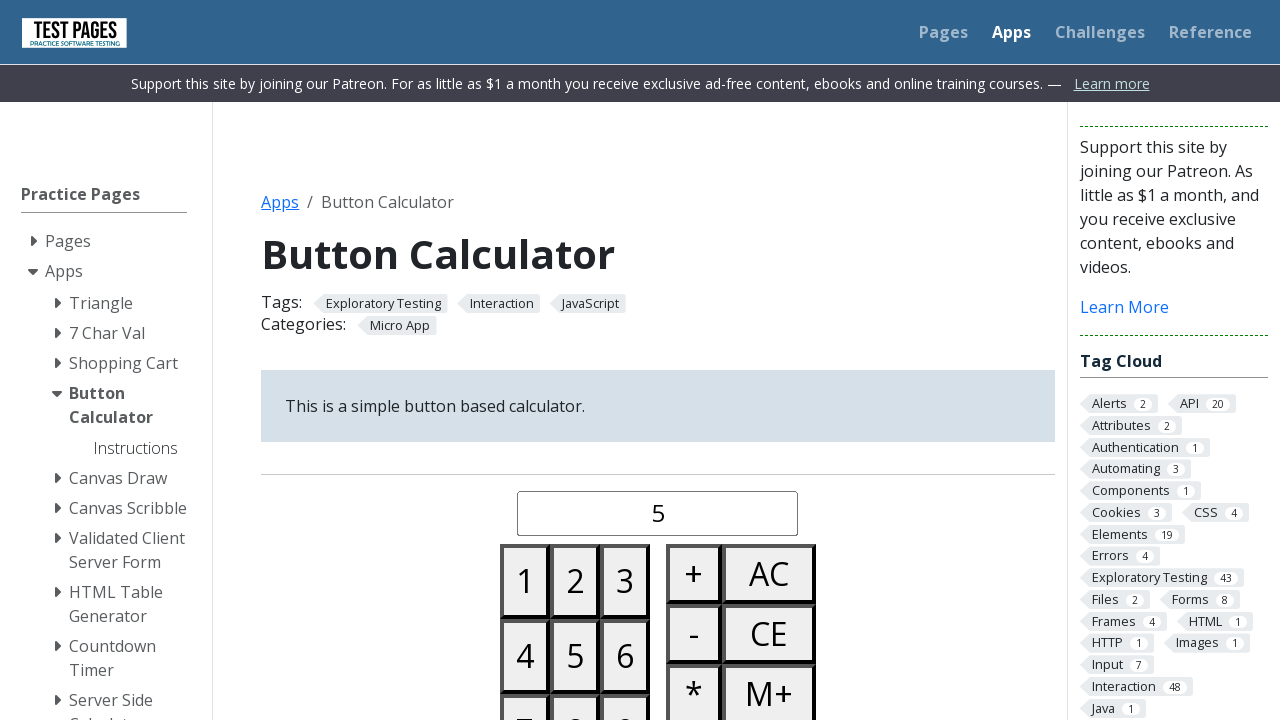

Clicked multiply button at (694, 690) on #buttonmultiply
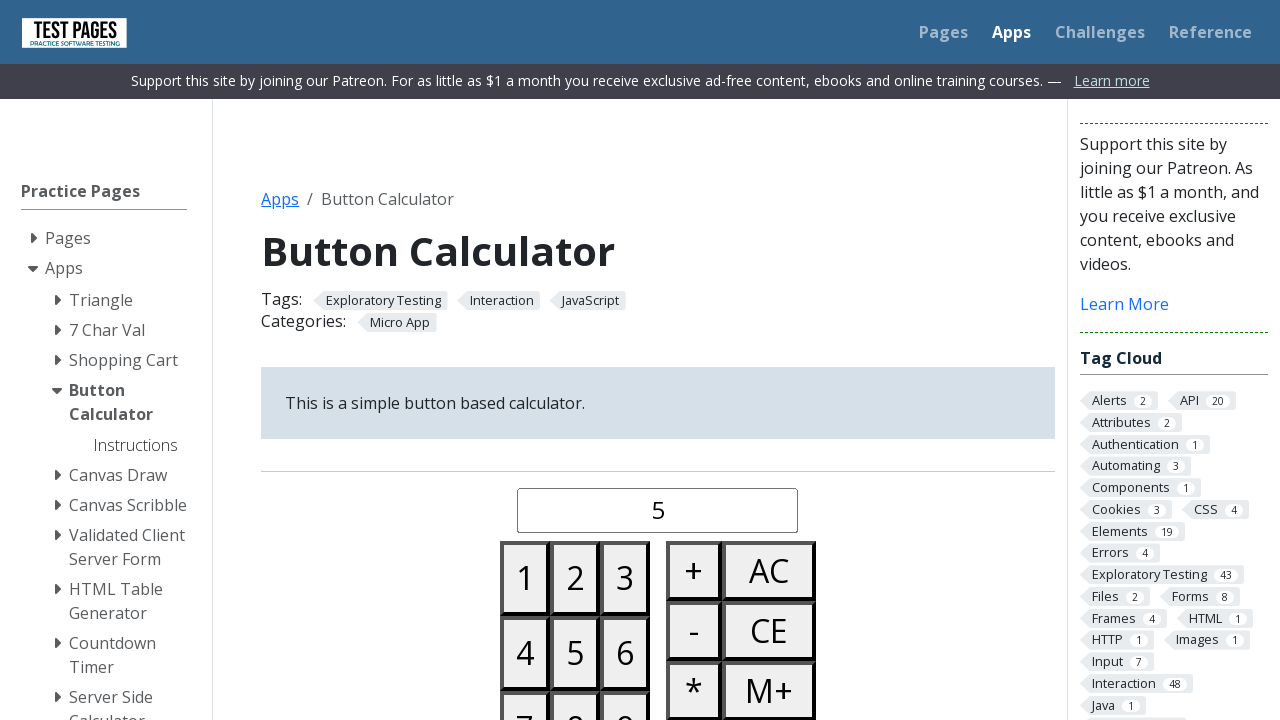

Clicked button 2 on calculator at (575, 578) on #button02
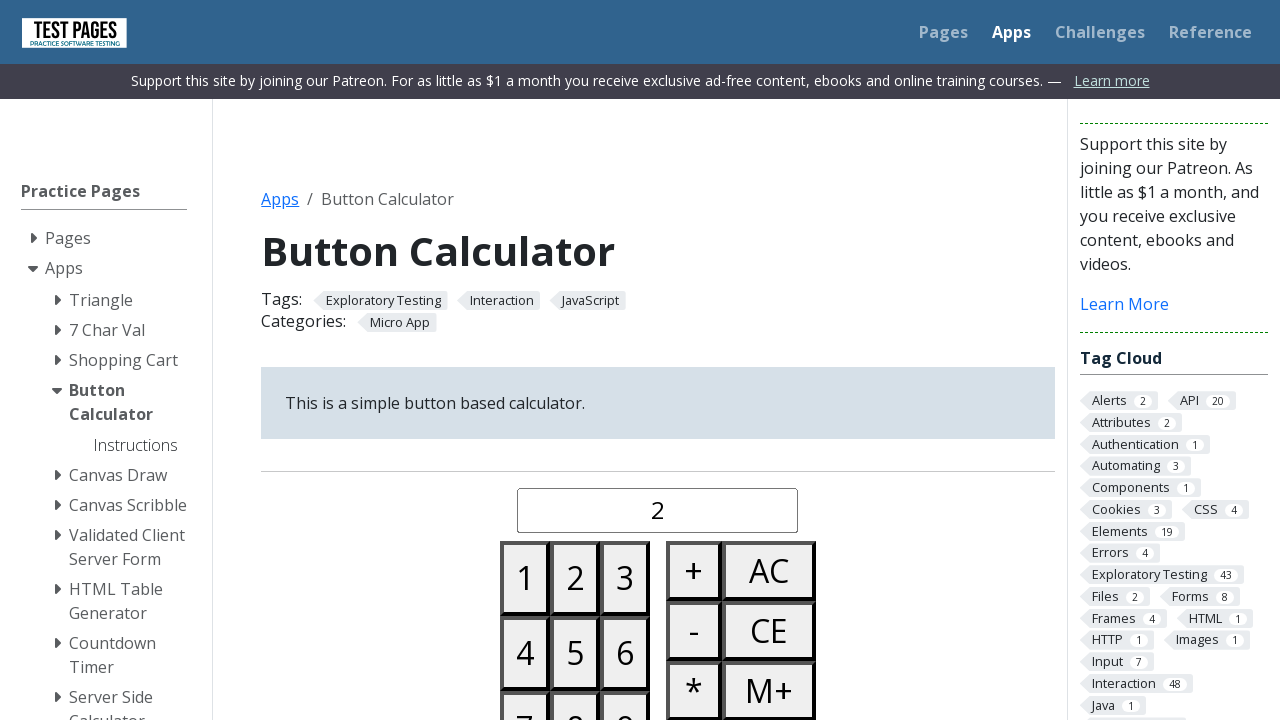

Clicked equals button to calculate result at (694, 360) on #buttonequals
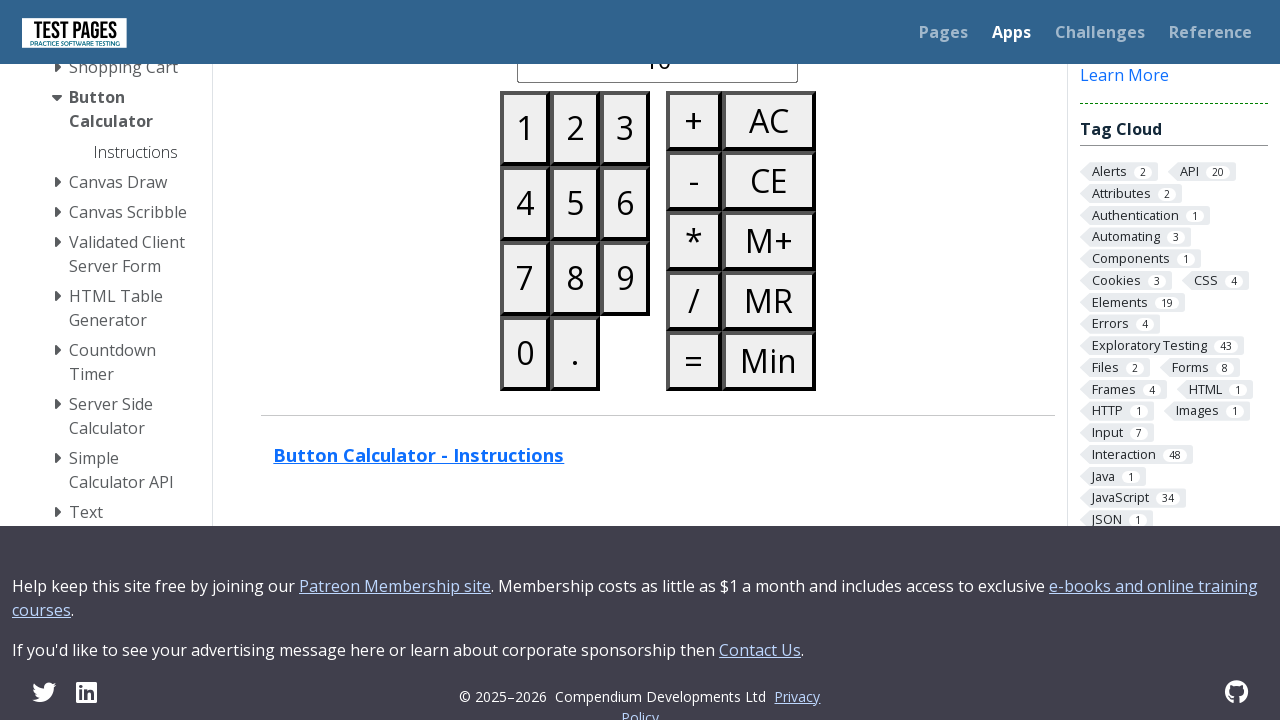

Verified result display is visible
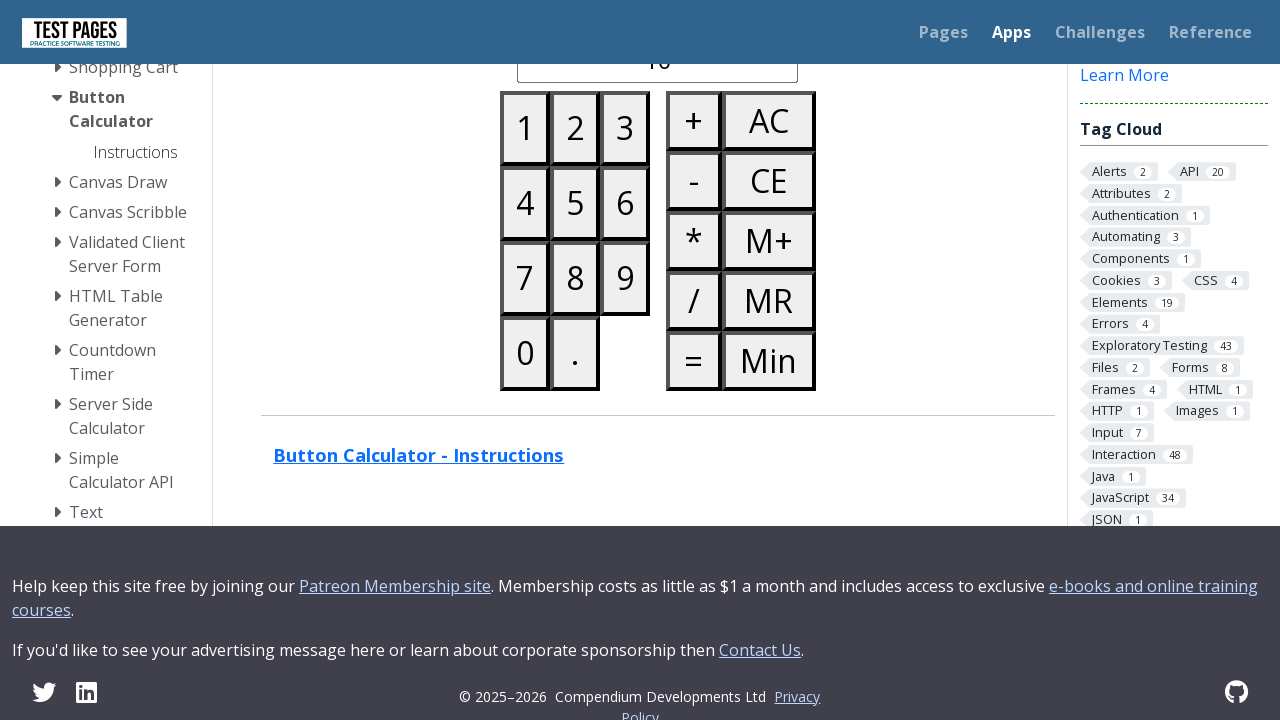

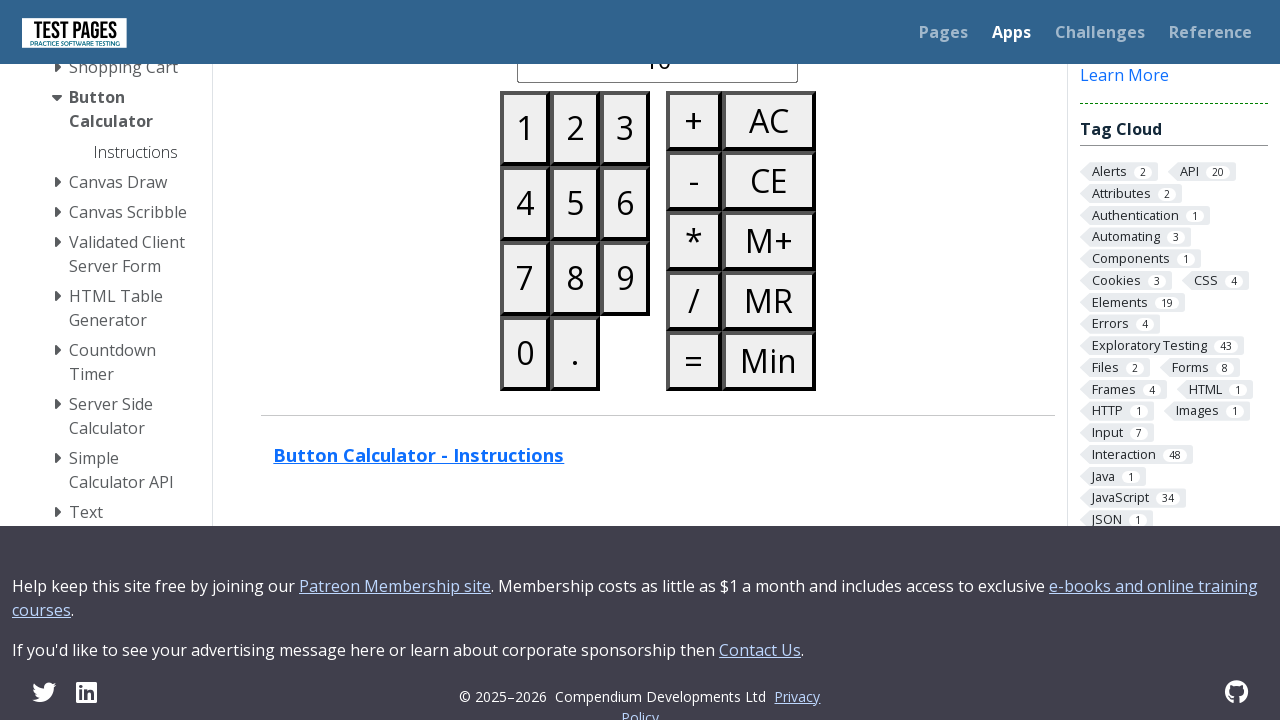